Tests a form that requires calculating a mathematical result from an attribute value, then selecting checkboxes and radio buttons before submission

Starting URL: http://suninjuly.github.io/get_attribute.html

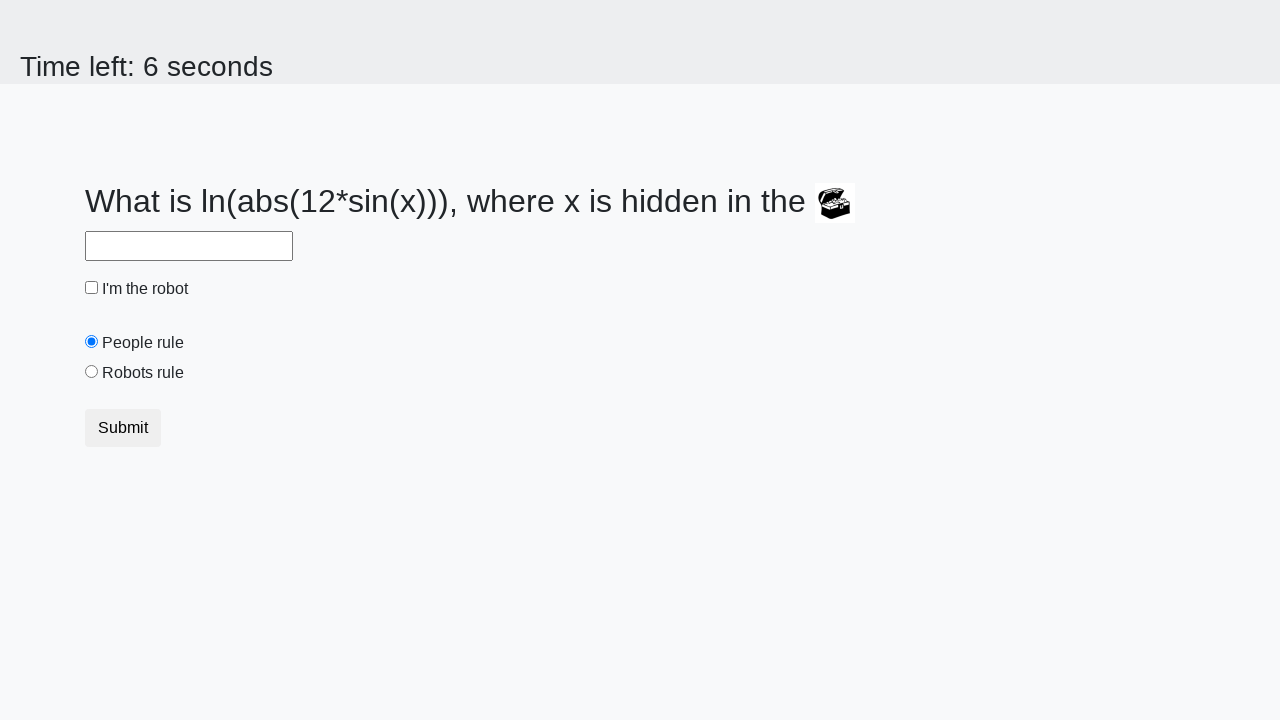

Located treasure element
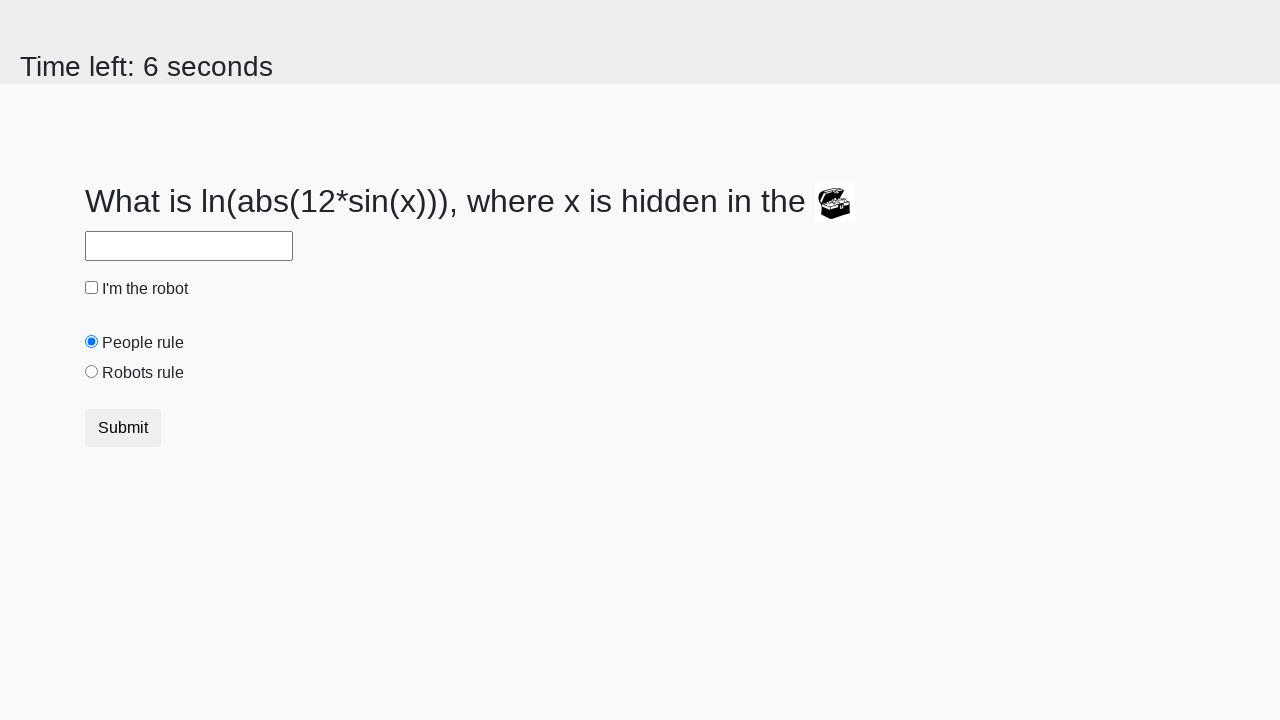

Extracted valuex attribute from treasure element: 724
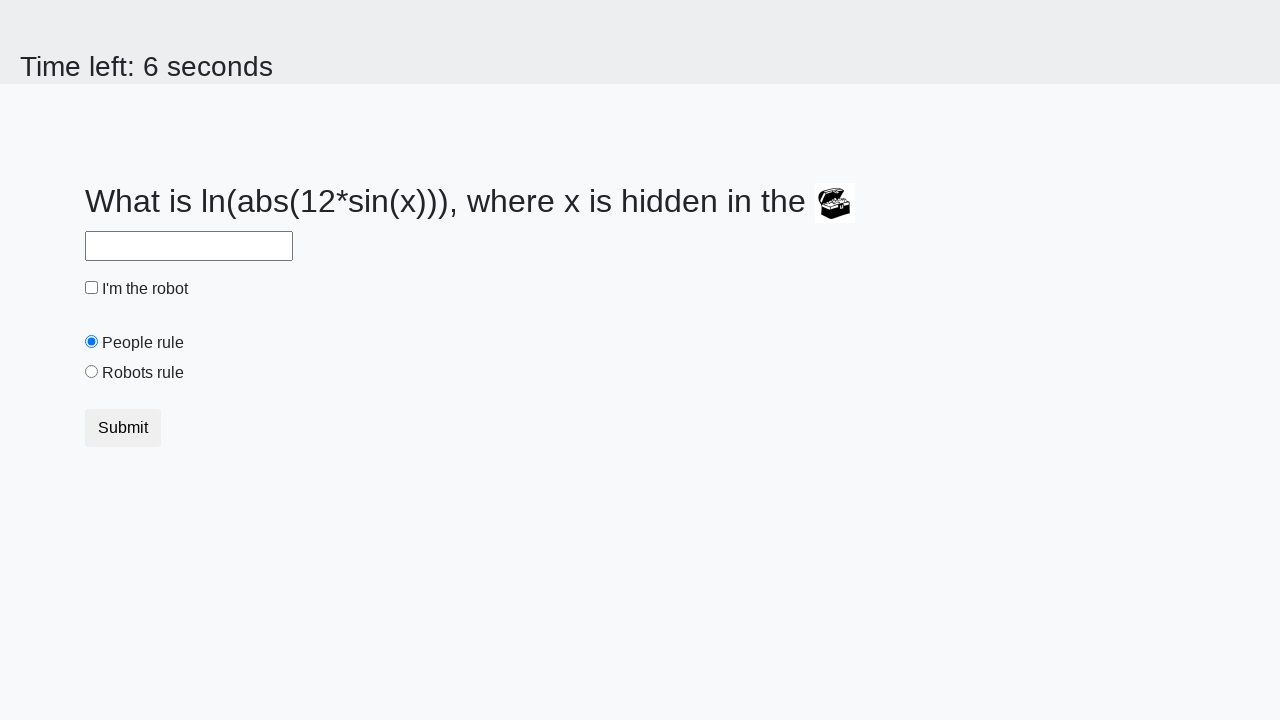

Calculated and filled answer field with result: 2.475477936449424 on #answer
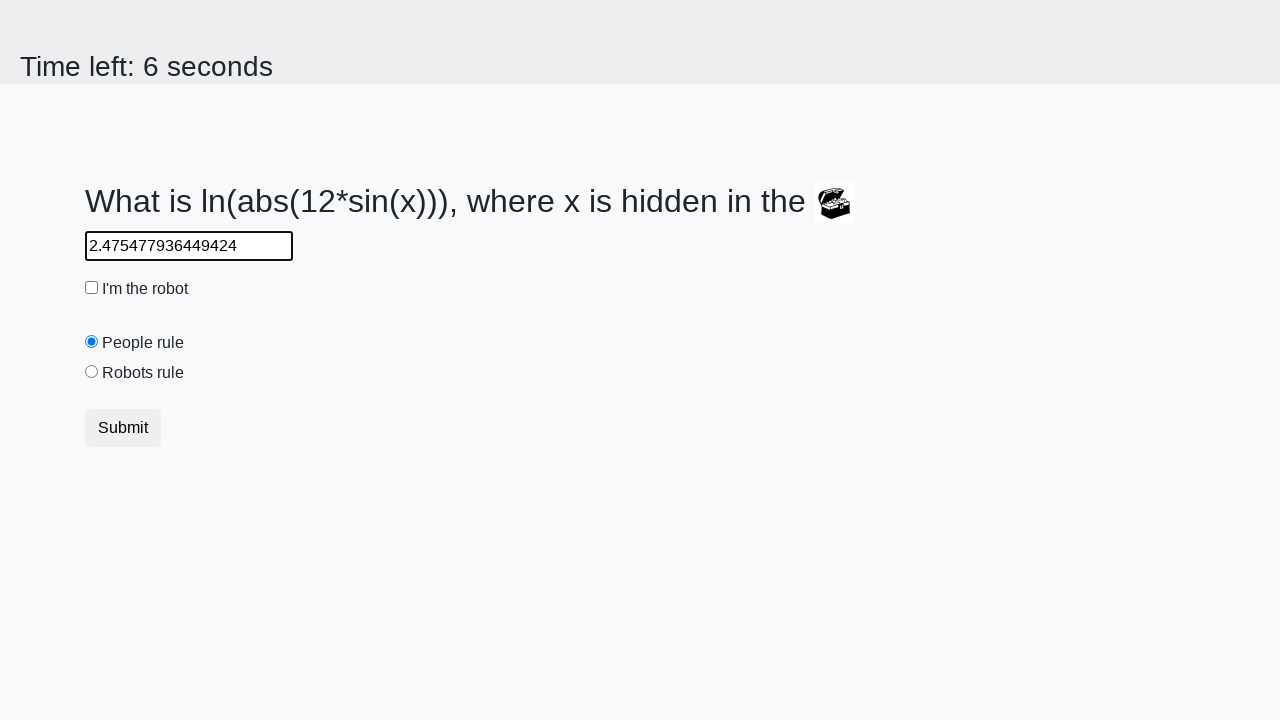

Clicked robot checkbox at (92, 288) on #robotCheckbox
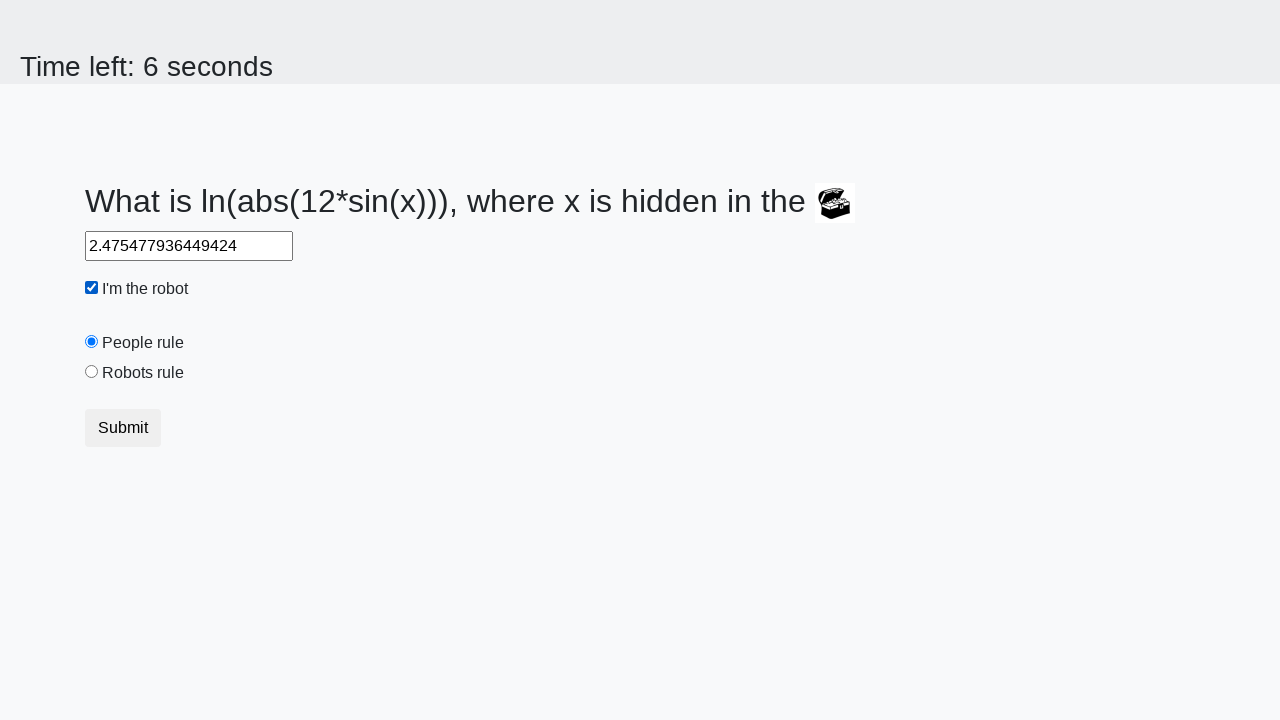

Clicked robot radio button at (92, 372) on #robotsRule
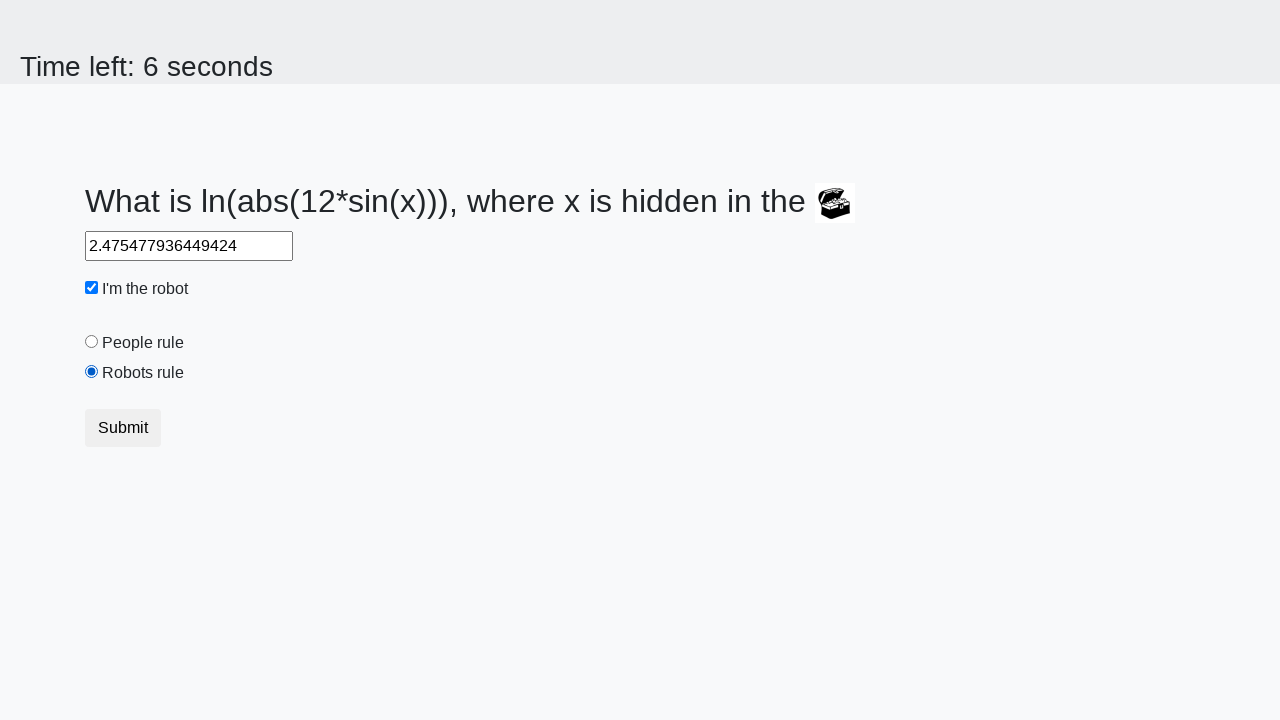

Submitted the form at (123, 428) on .btn-default
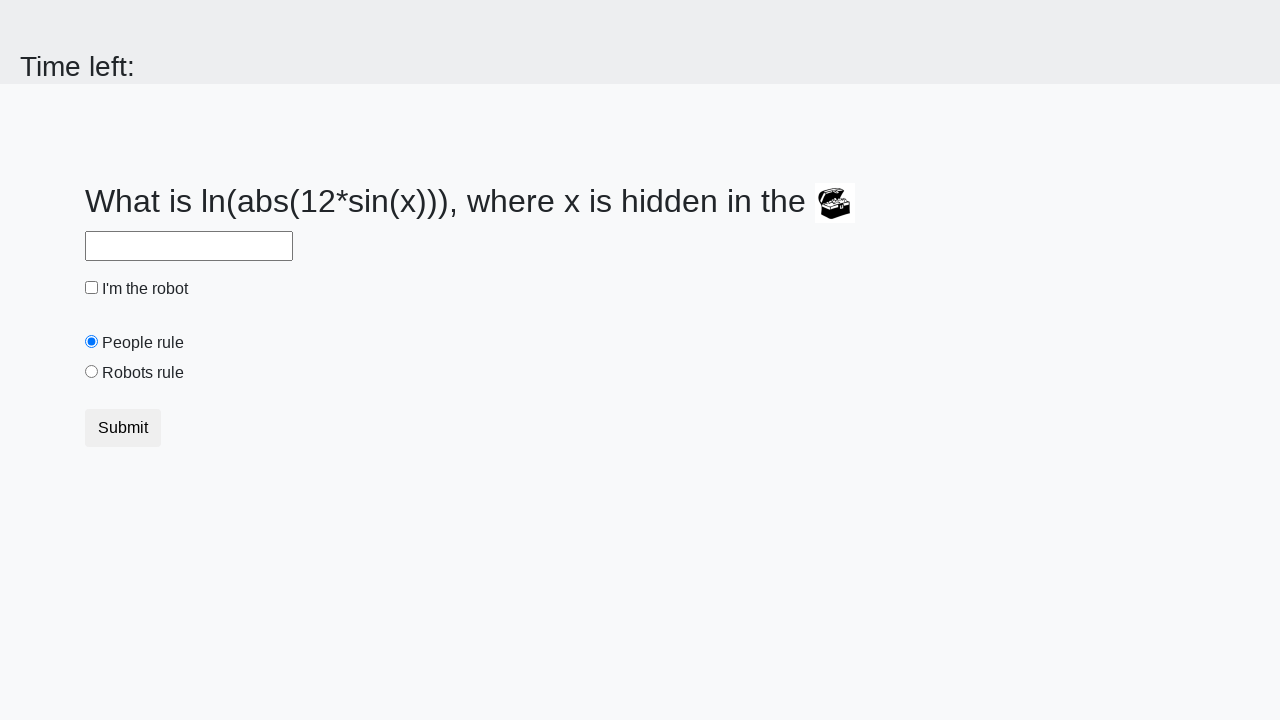

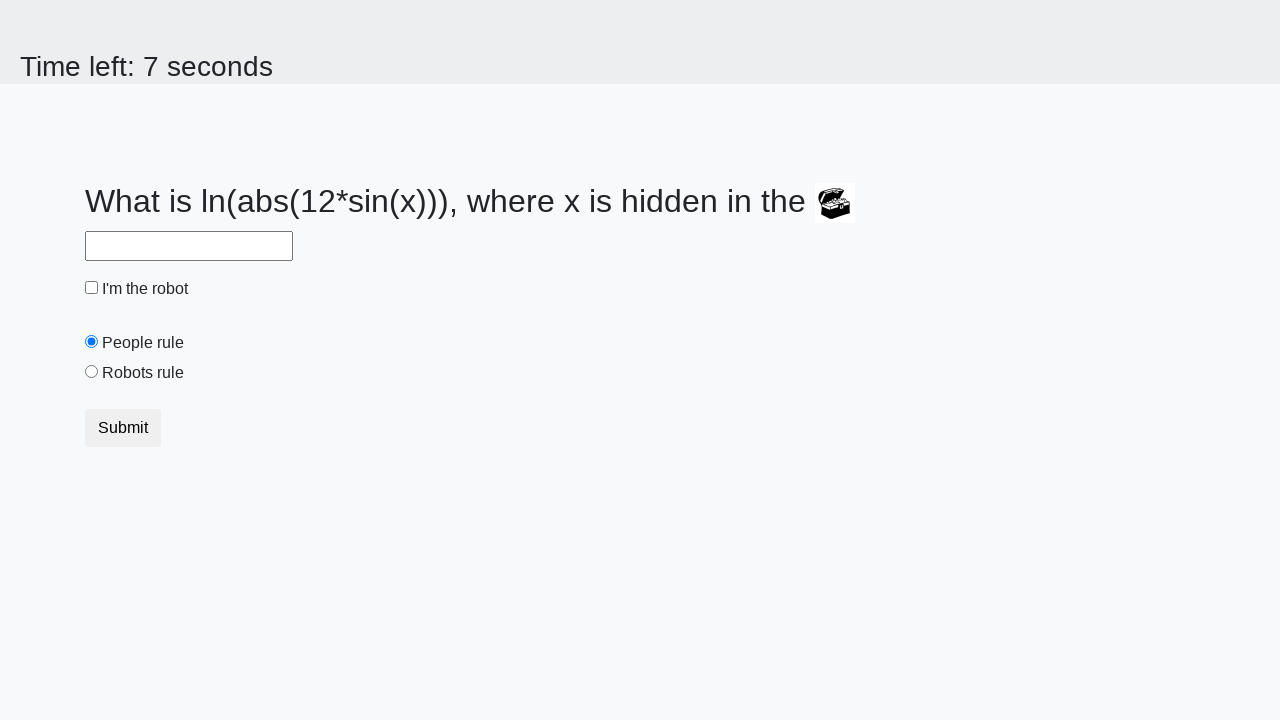